Tests that clicking the Due column header twice sorts the numeric values in descending order.

Starting URL: http://the-internet.herokuapp.com/tables

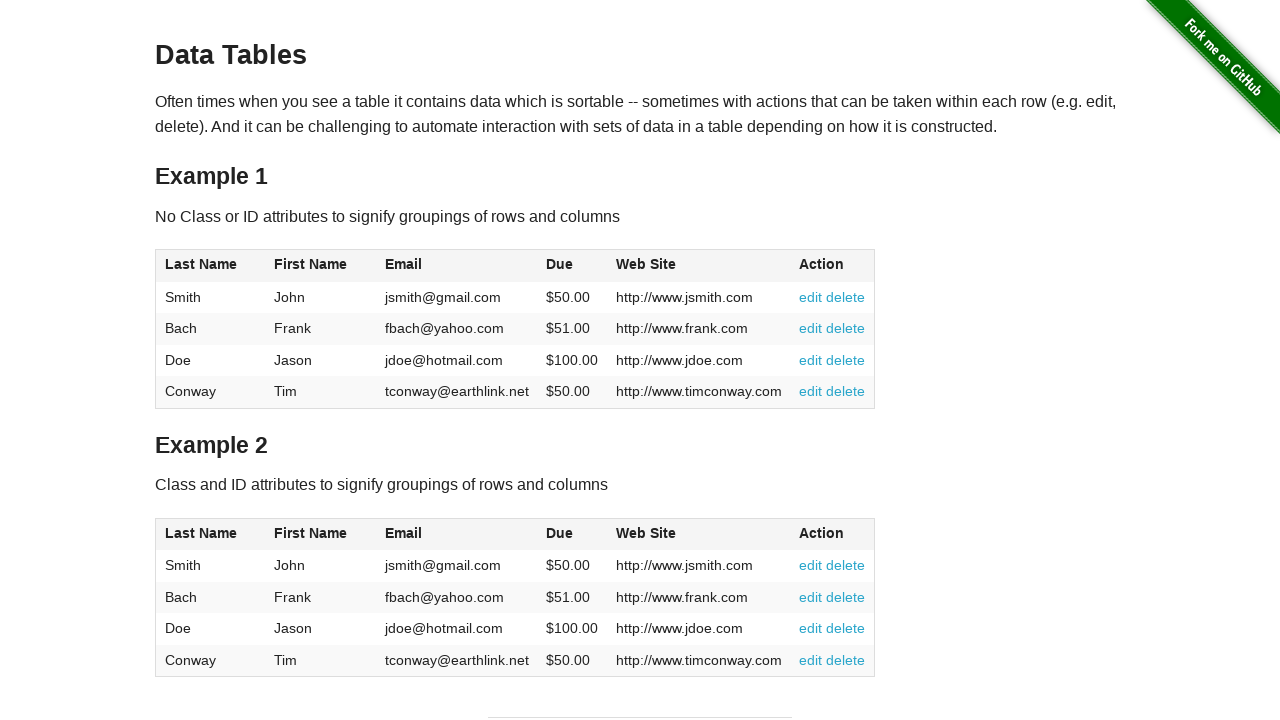

Clicked Due column header first time to sort ascending at (572, 266) on #table1 thead tr th:nth-child(4)
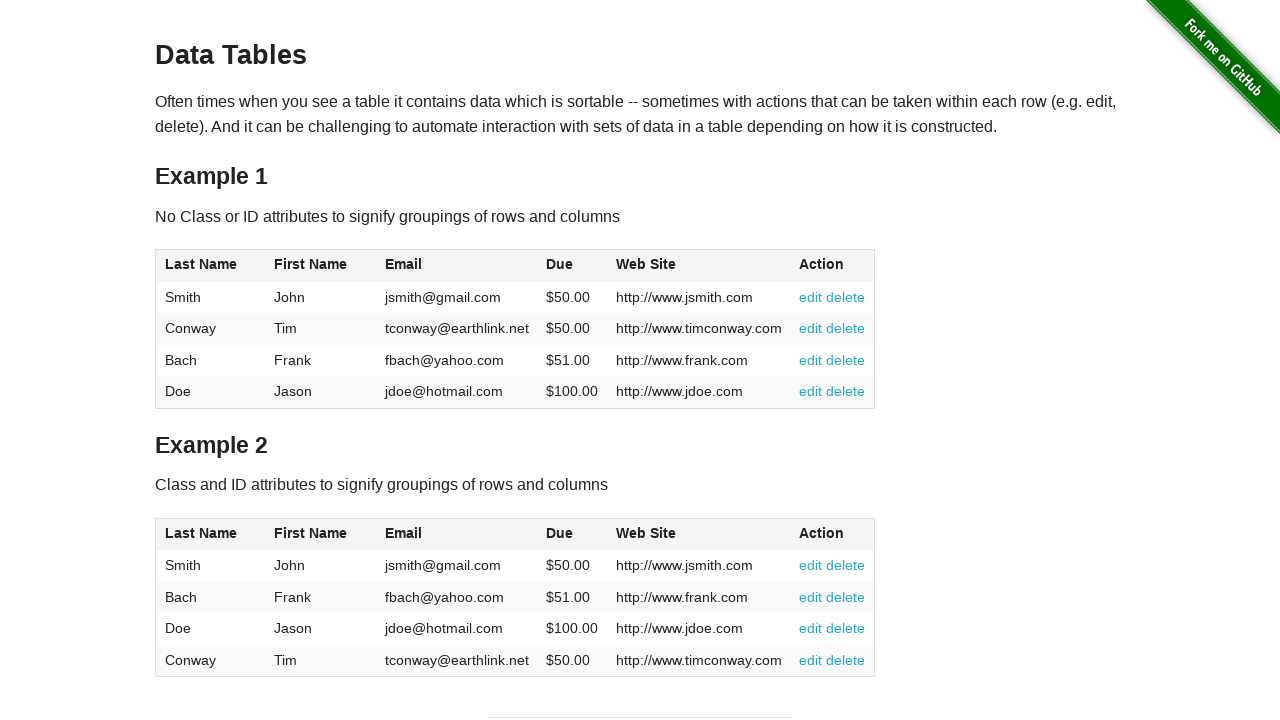

Clicked Due column header second time to sort descending at (572, 266) on #table1 thead tr th:nth-child(4)
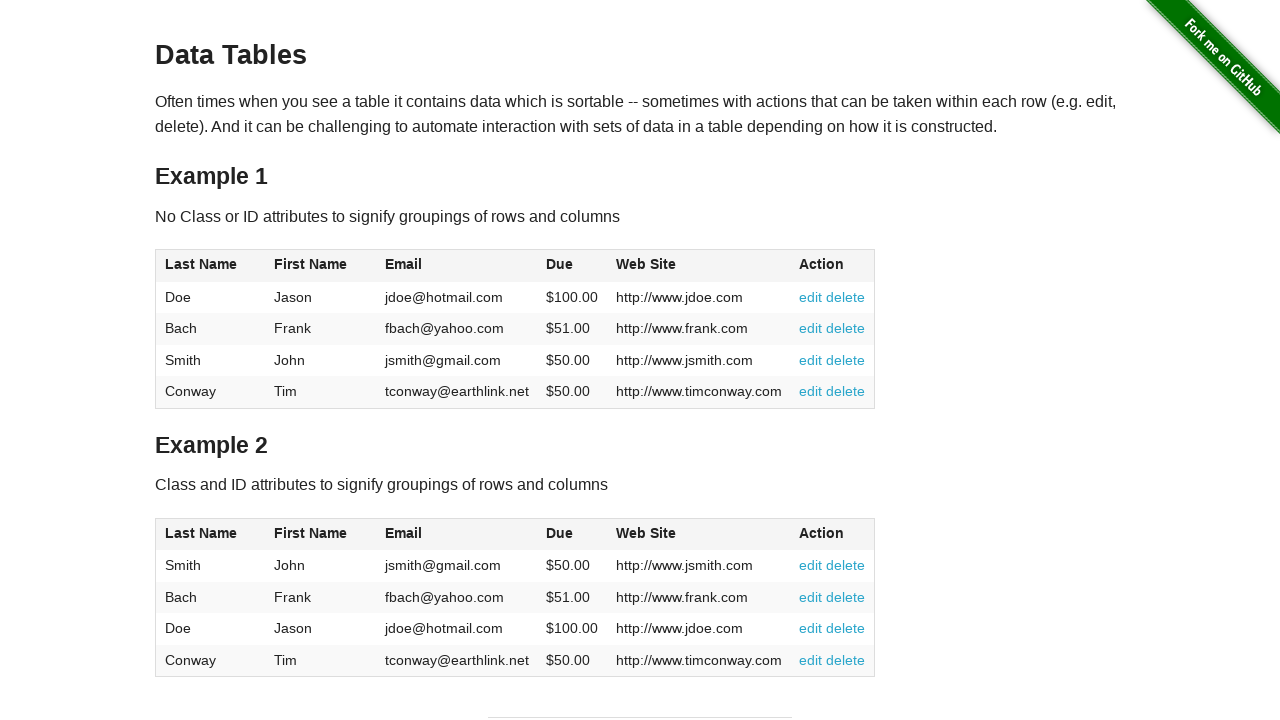

Table body loaded with Due column values
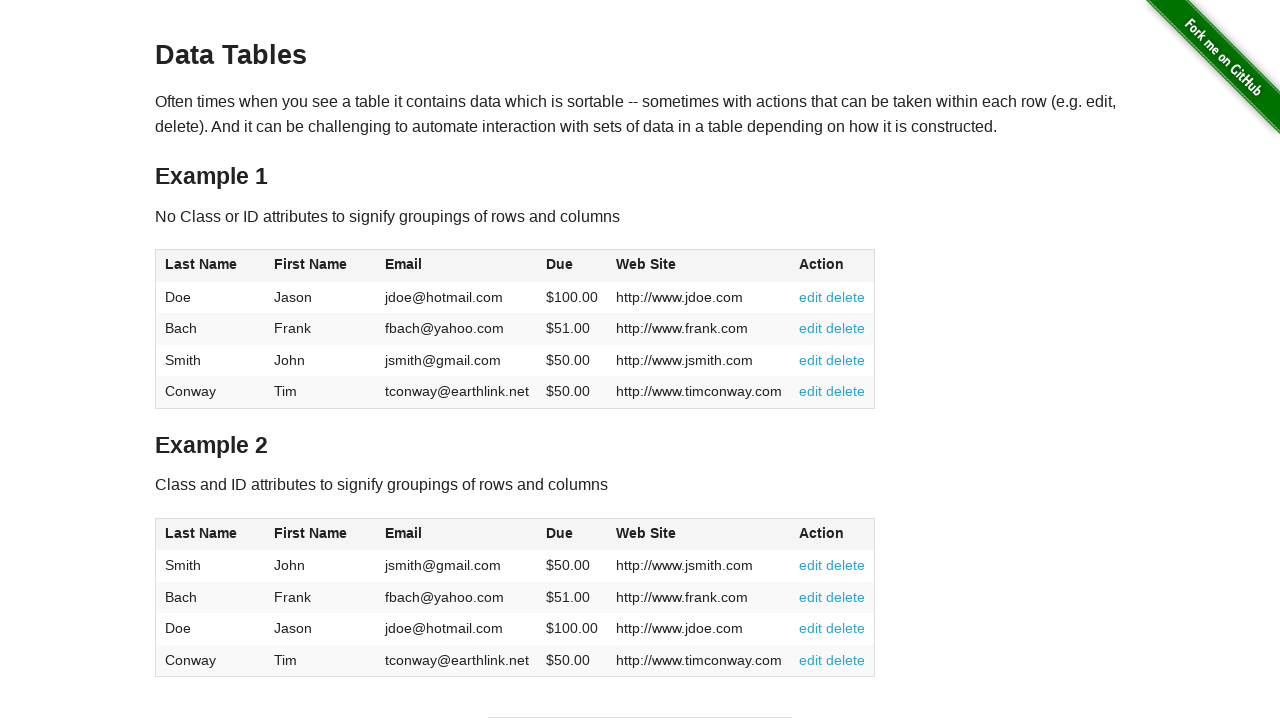

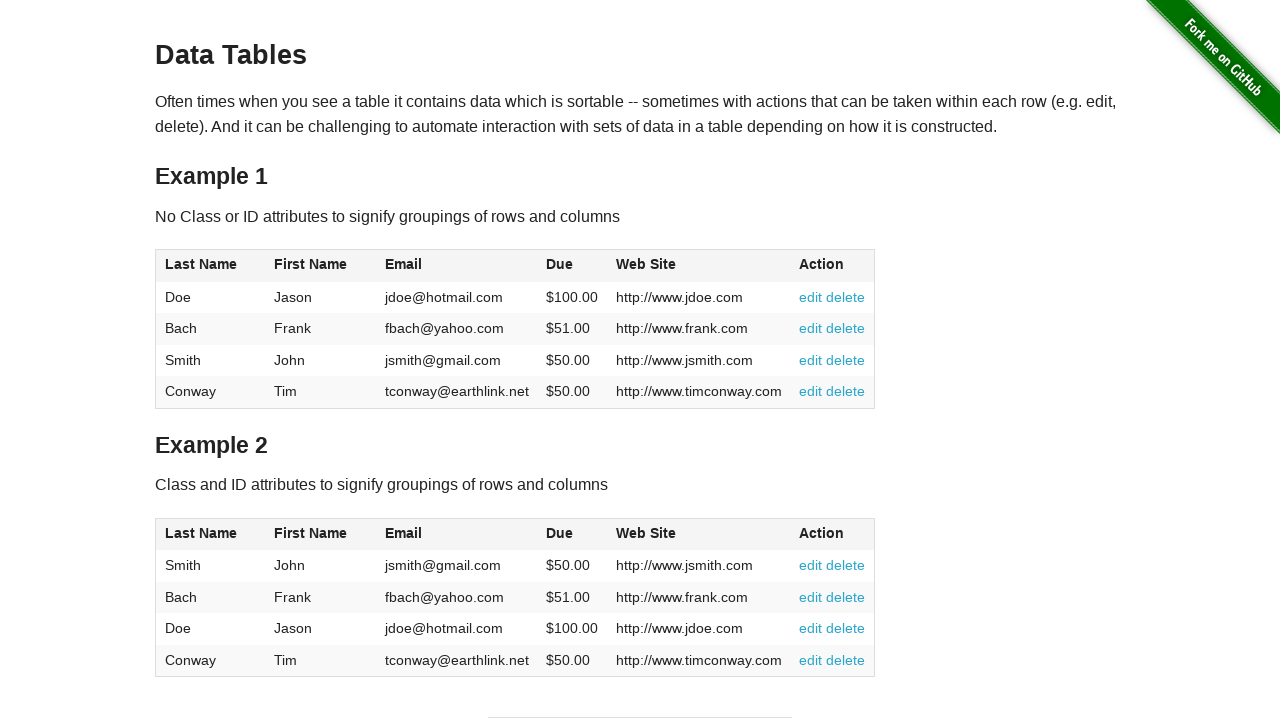